Tests clearing the complete state of all items by toggling the mark all checkbox

Starting URL: https://demo.playwright.dev/todomvc

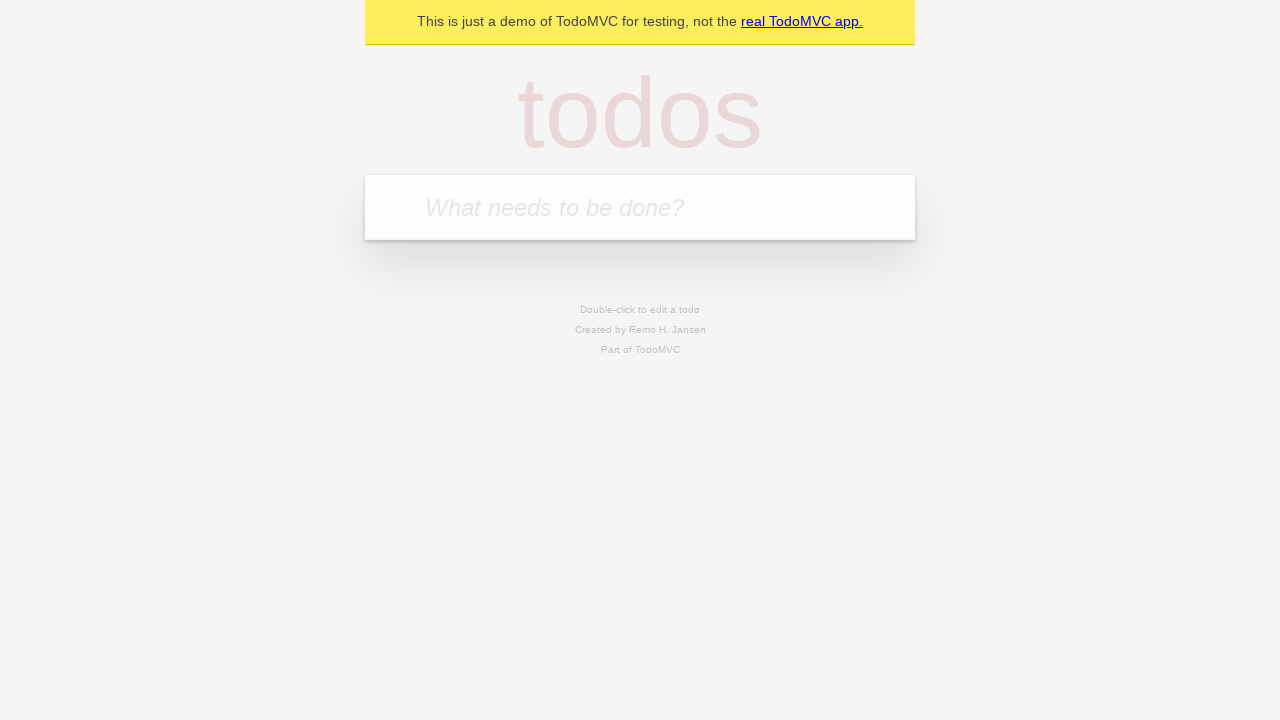

Filled todo input with 'buy some cheese' on internal:attr=[placeholder="What needs to be done?"i]
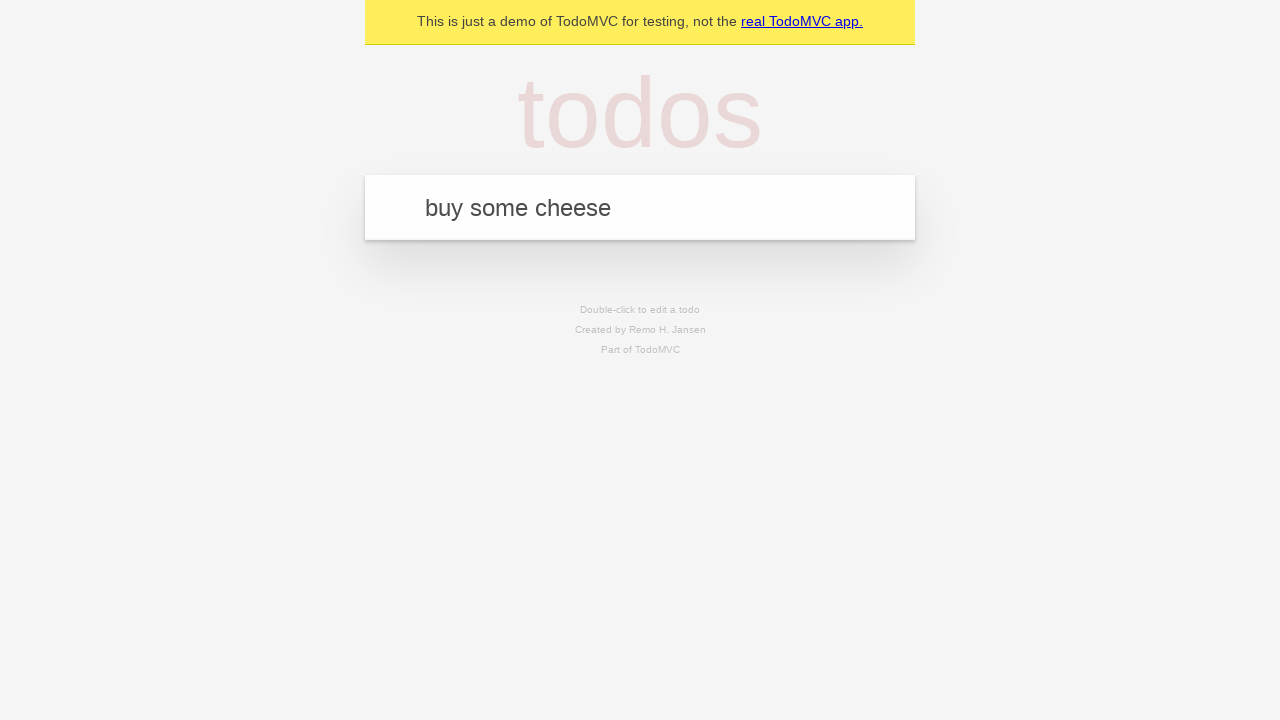

Pressed Enter to add first todo item on internal:attr=[placeholder="What needs to be done?"i]
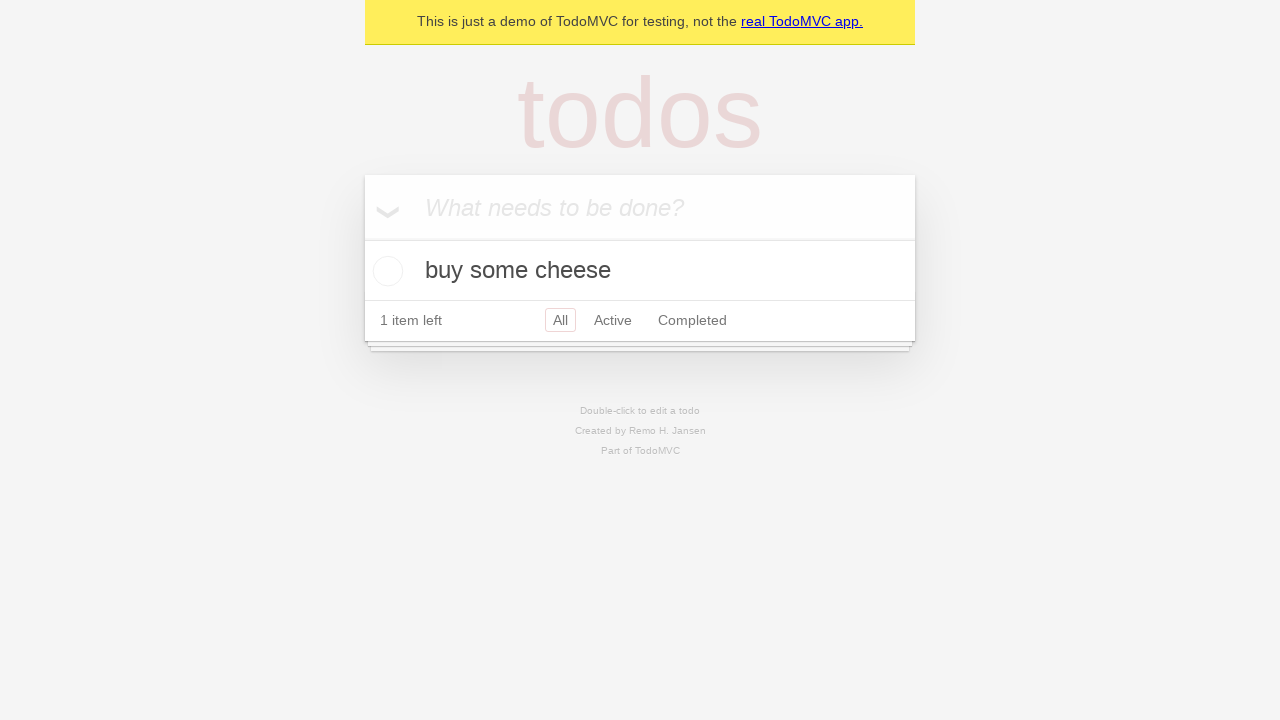

Filled todo input with 'feed the cat' on internal:attr=[placeholder="What needs to be done?"i]
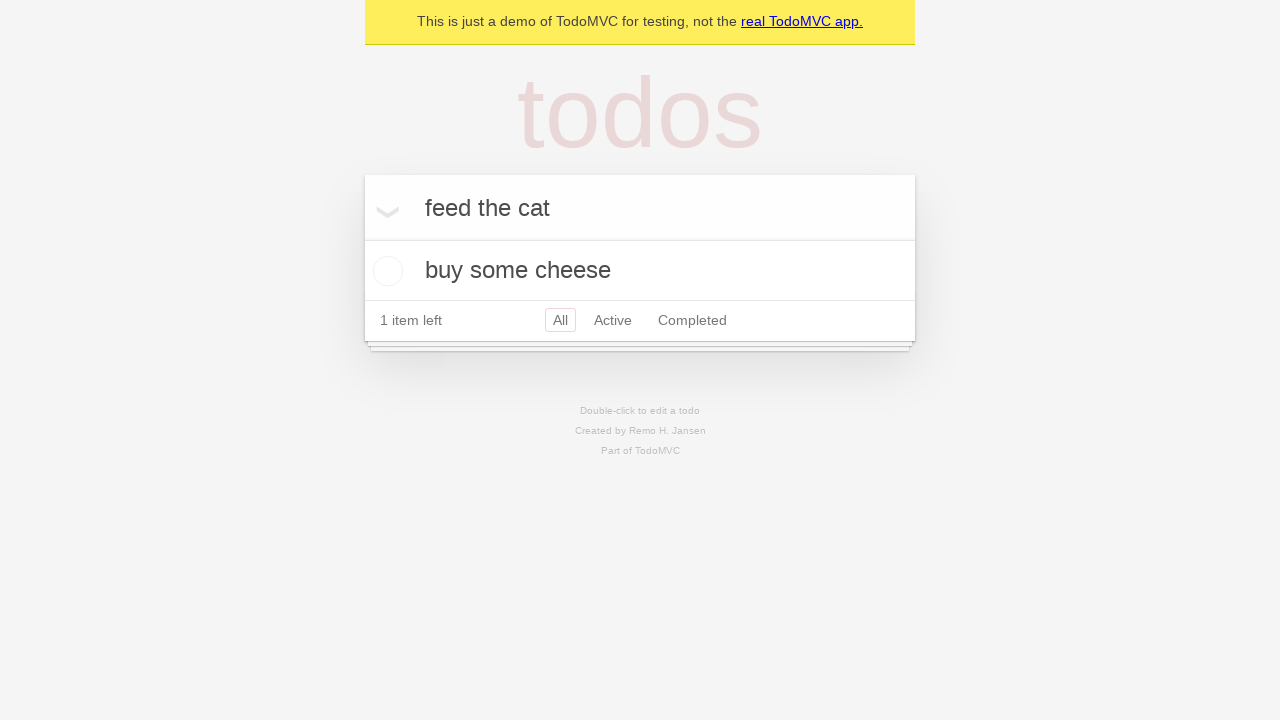

Pressed Enter to add second todo item on internal:attr=[placeholder="What needs to be done?"i]
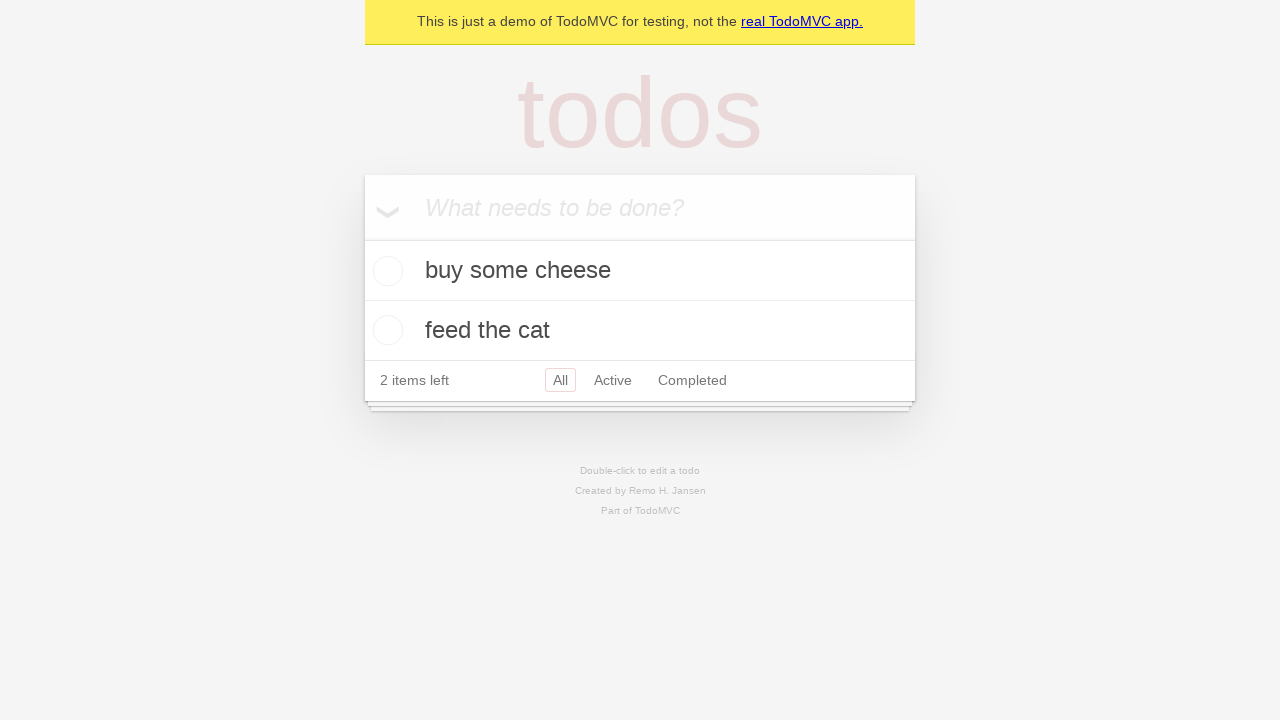

Filled todo input with 'book a doctors appointment' on internal:attr=[placeholder="What needs to be done?"i]
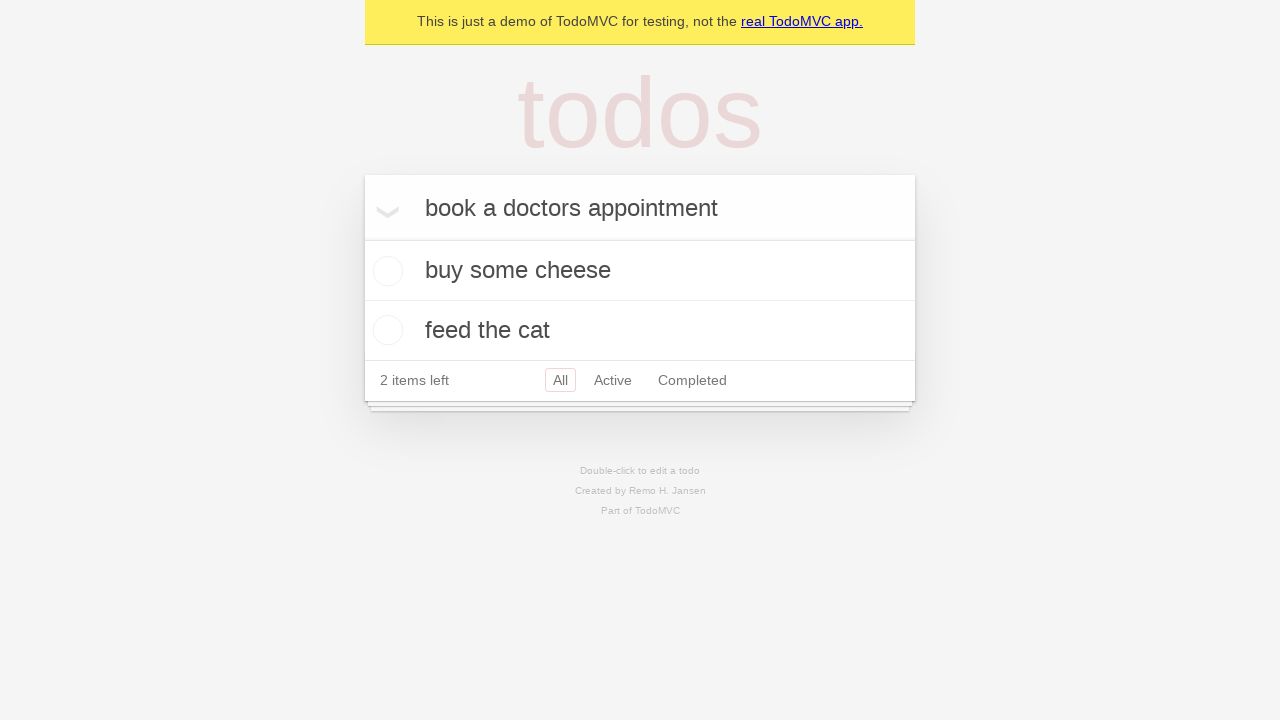

Pressed Enter to add third todo item on internal:attr=[placeholder="What needs to be done?"i]
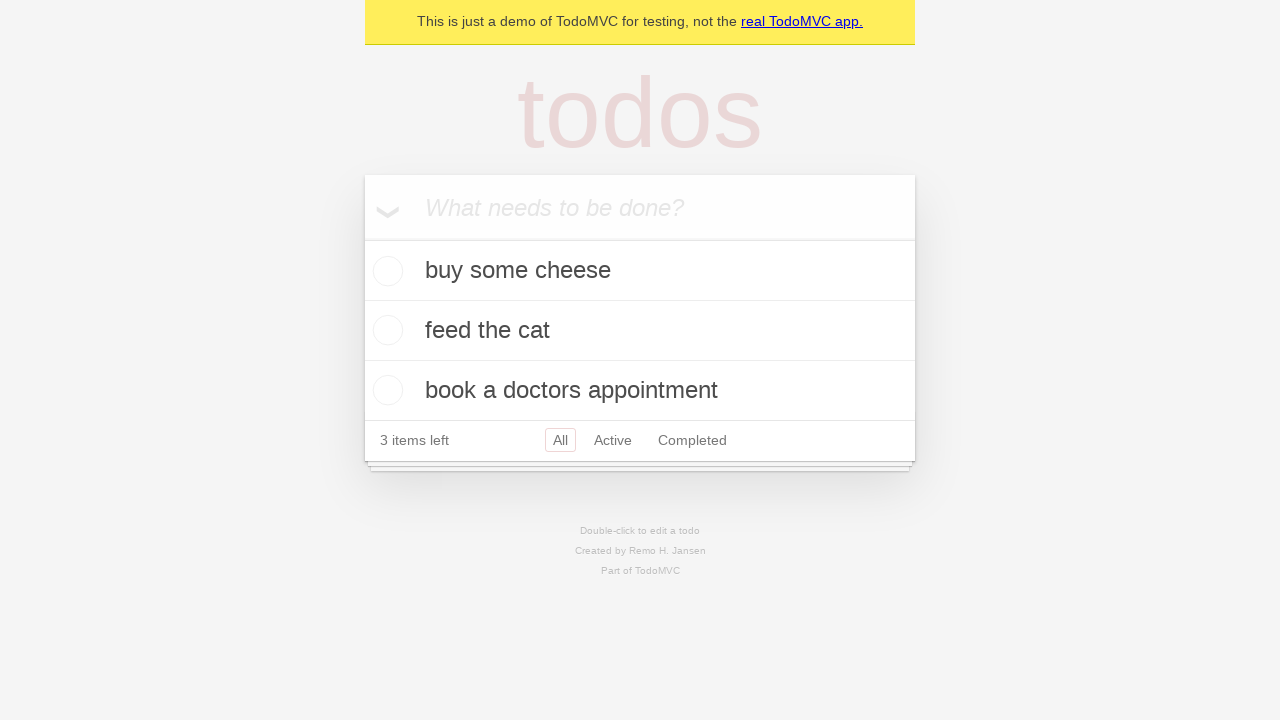

Checked 'Mark all as complete' checkbox to mark all items as done at (362, 238) on internal:label="Mark all as complete"i
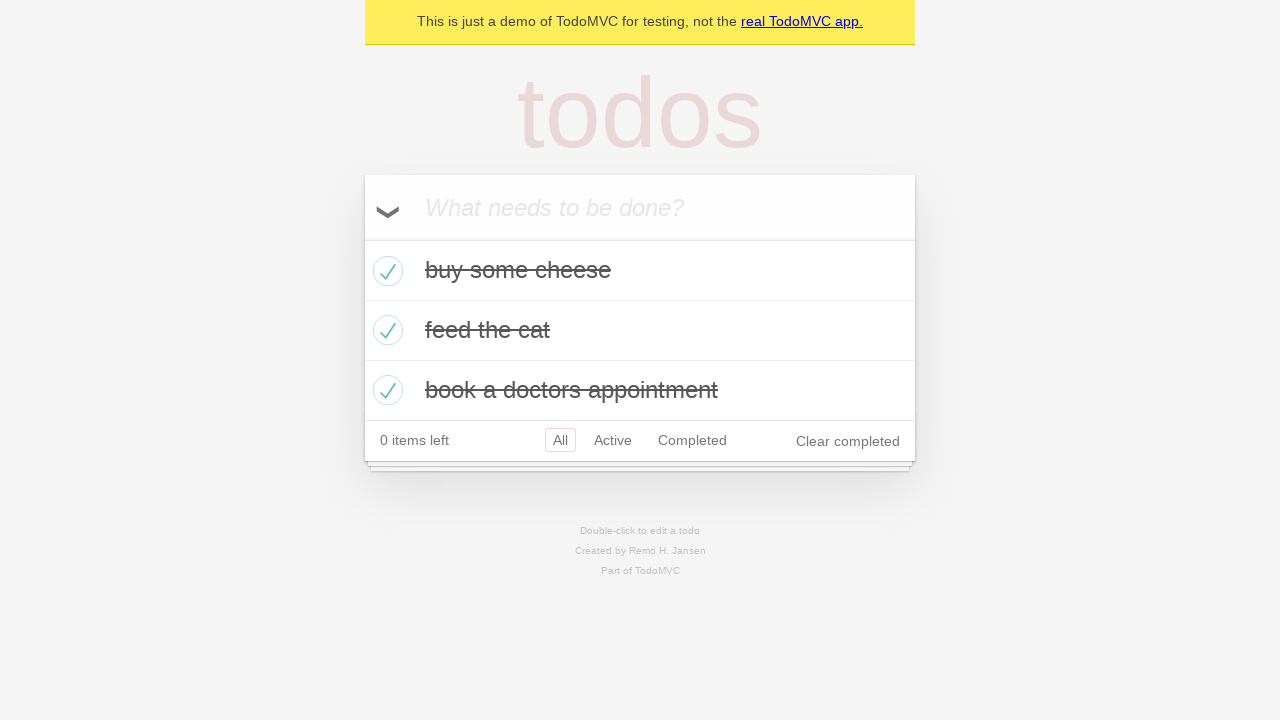

Unchecked 'Mark all as complete' checkbox to clear complete state of all items at (362, 238) on internal:label="Mark all as complete"i
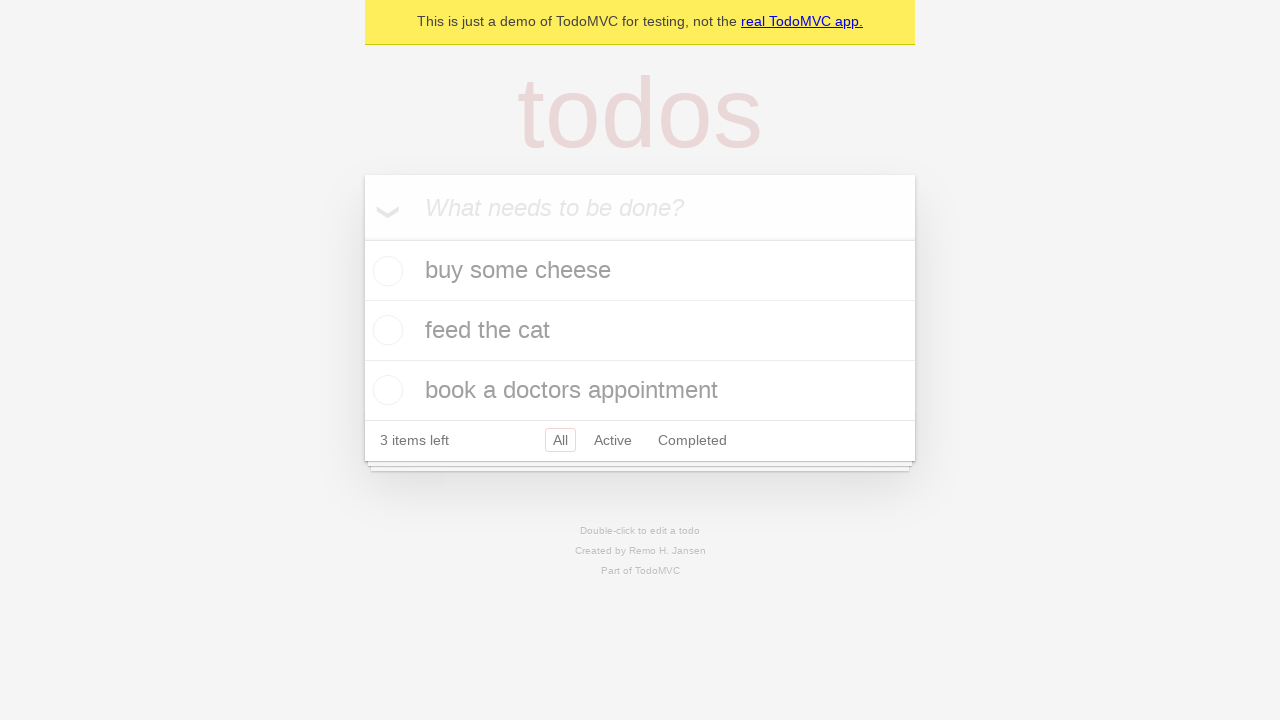

Waited for todo items to appear in uncompleted state
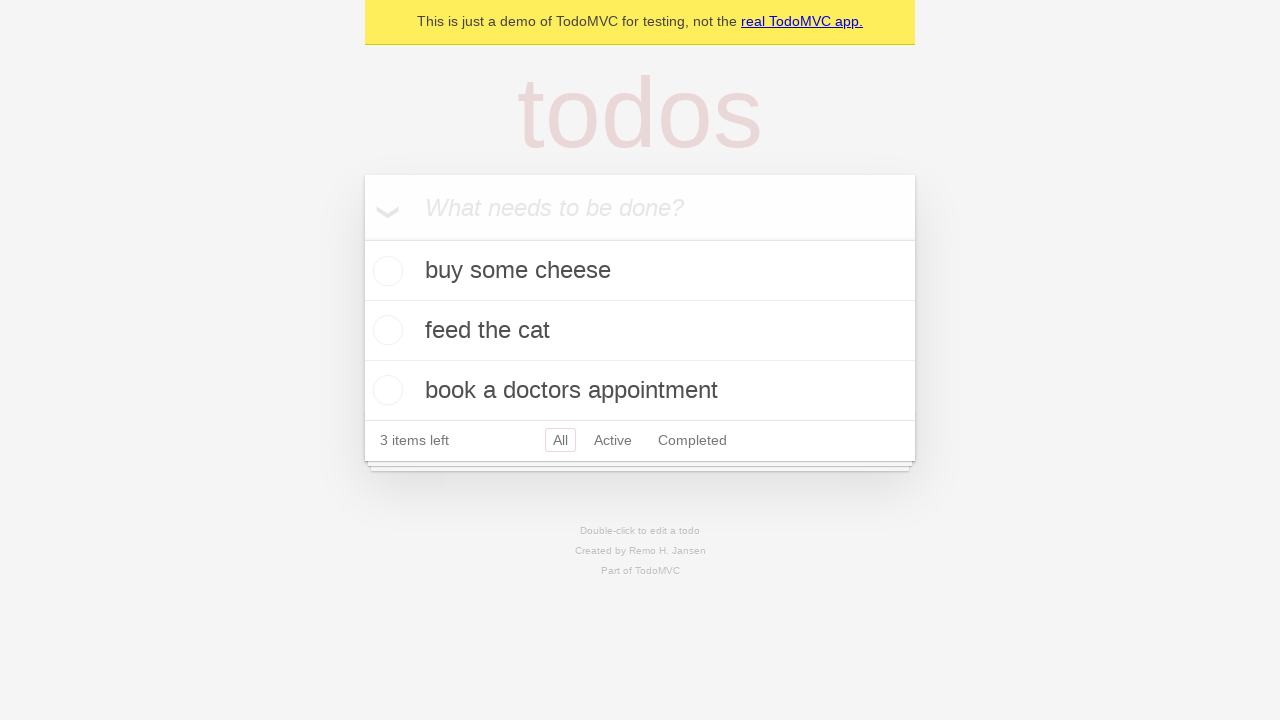

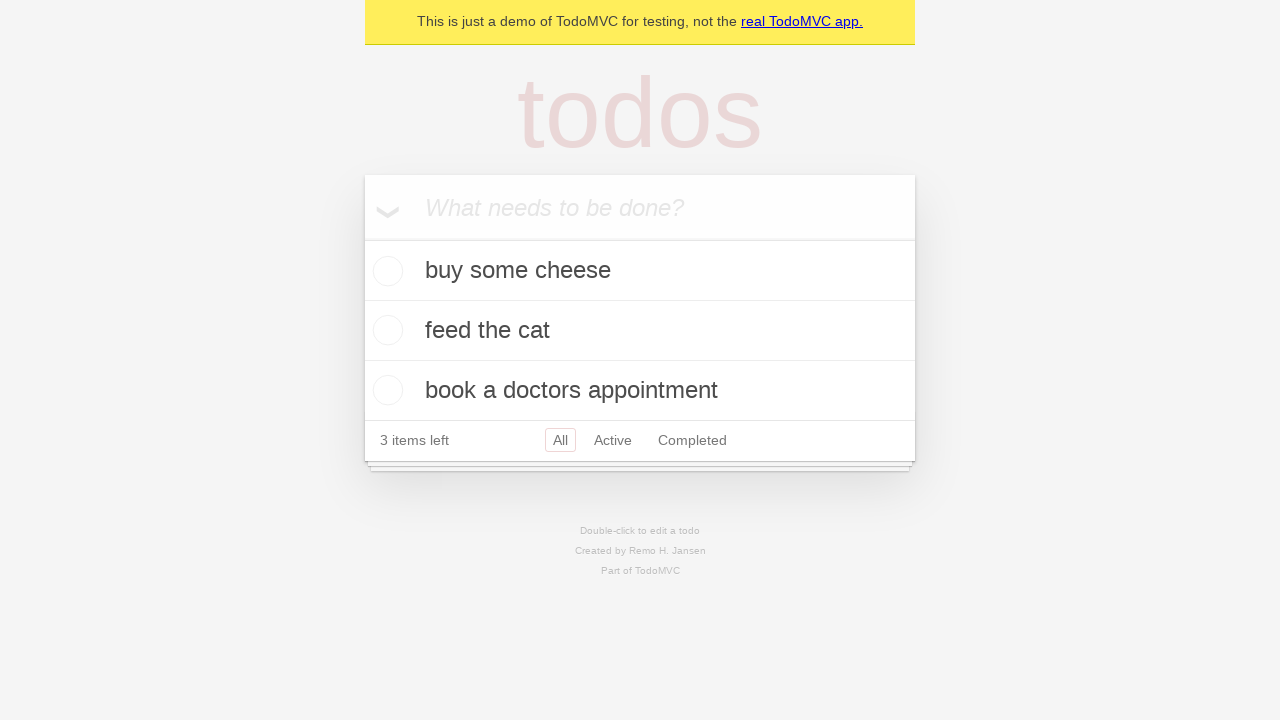